Tests a practice form by filling various input fields including text inputs, checkboxes, radio buttons, and dropdowns, then submitting the form and verifying success message

Starting URL: https://rahulshettyacademy.com/angularpractice/

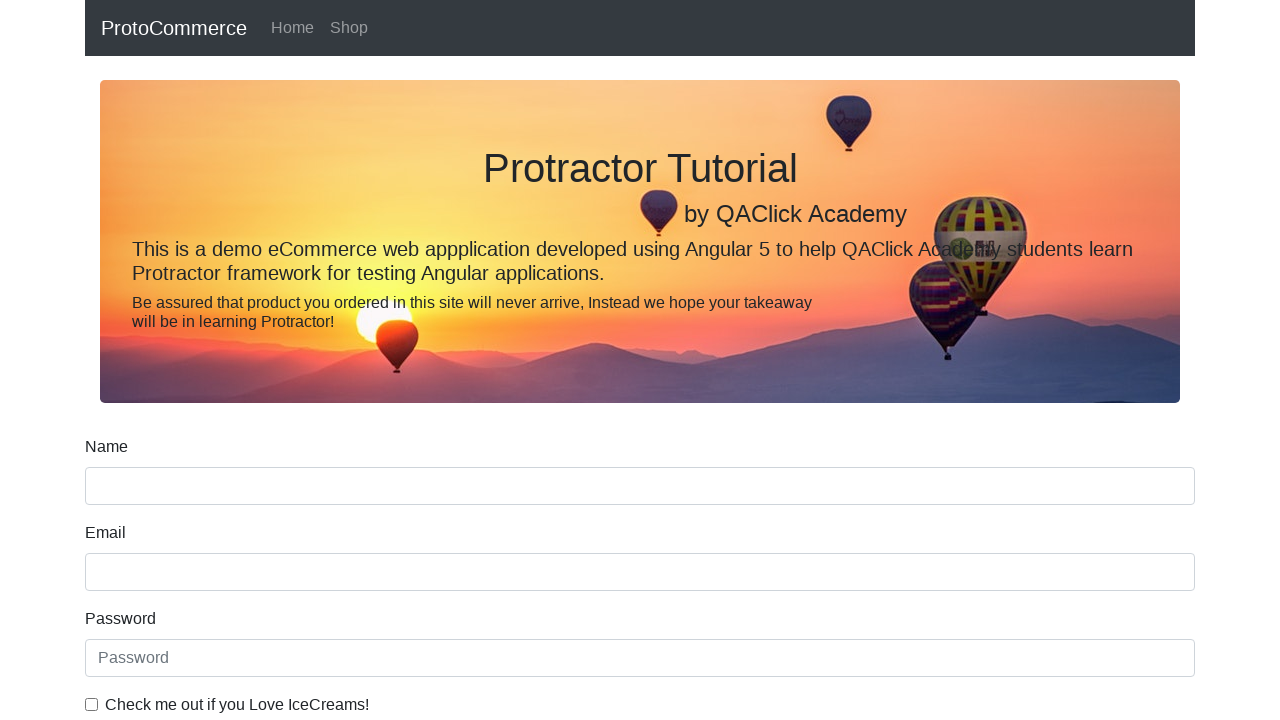

Filled email field with 'hello@gmail.com' on input[name='email']
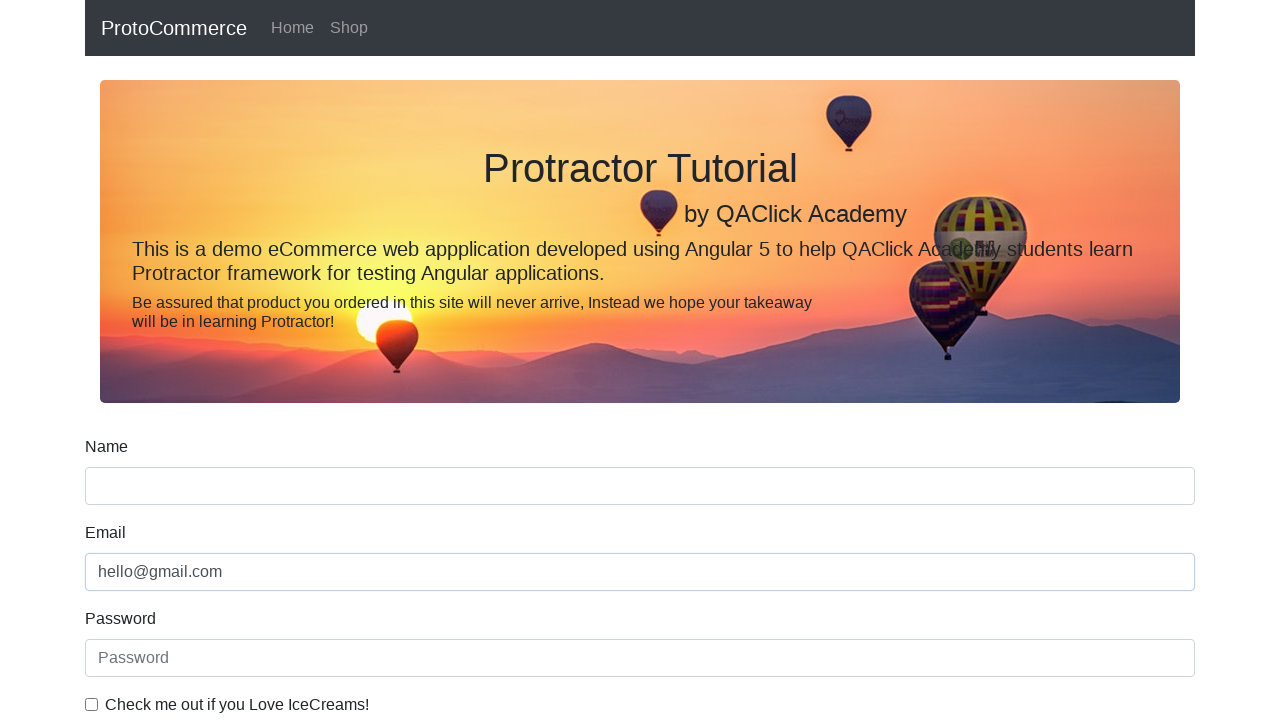

Filled password field with '123456' on #exampleInputPassword1
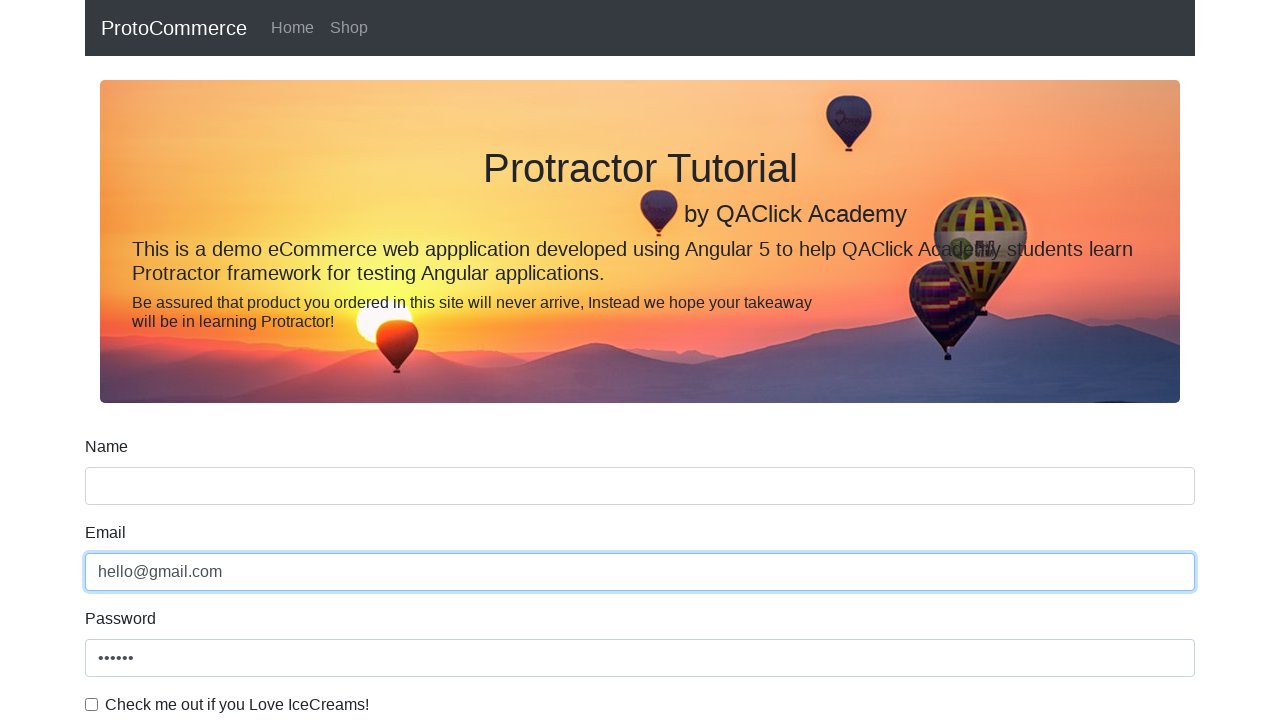

Checked the example checkbox at (92, 704) on #exampleCheck1
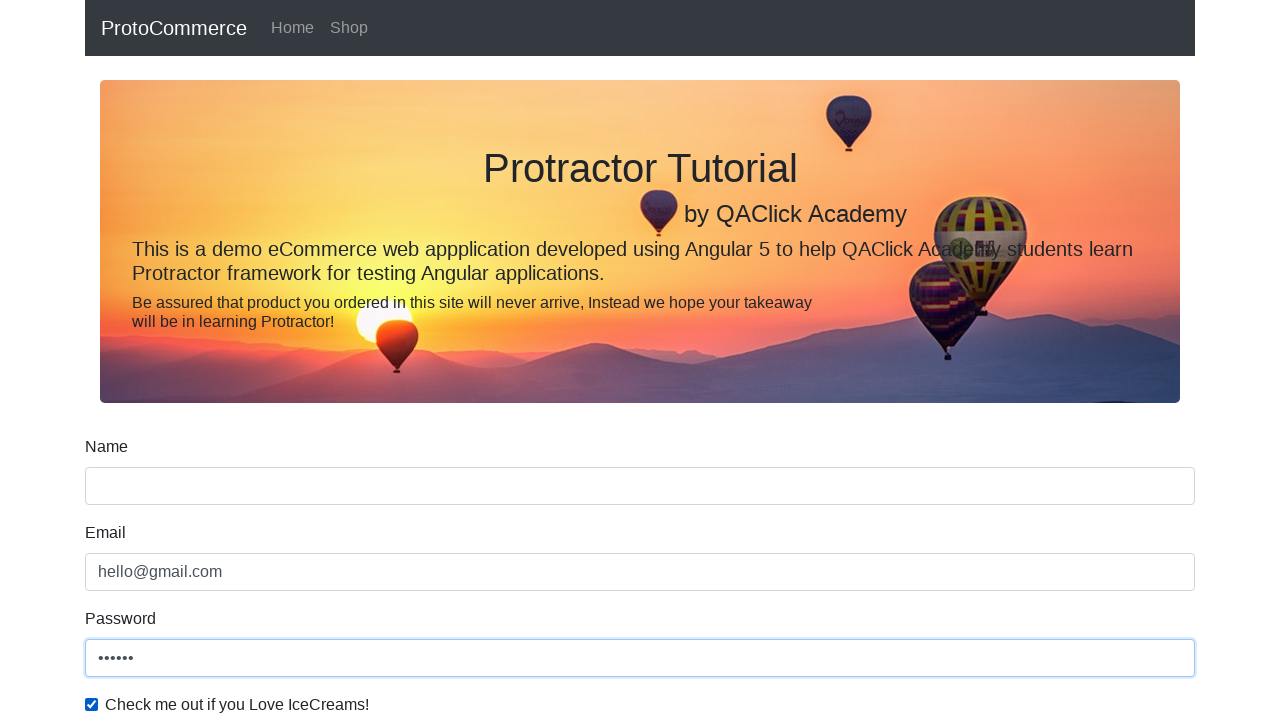

Filled name field with 'Rushikesh' on input[name='name']
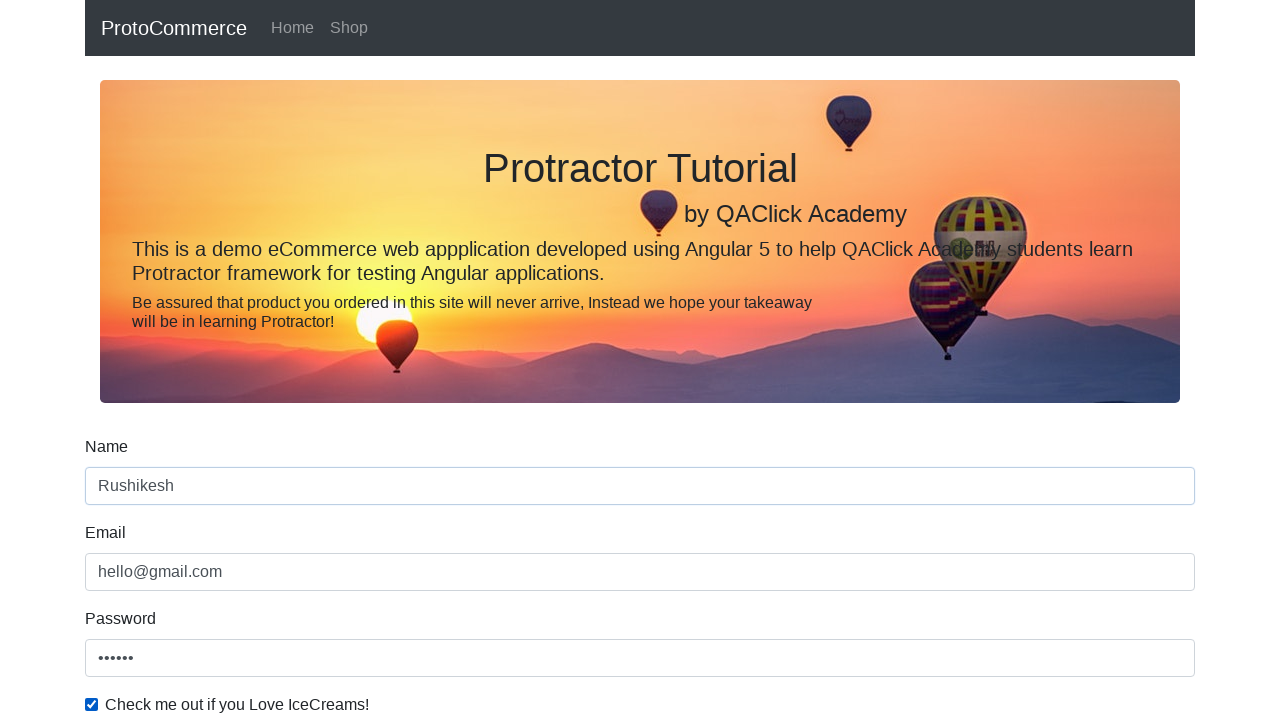

Selected inline radio button 1 at (238, 360) on #inlineRadio1
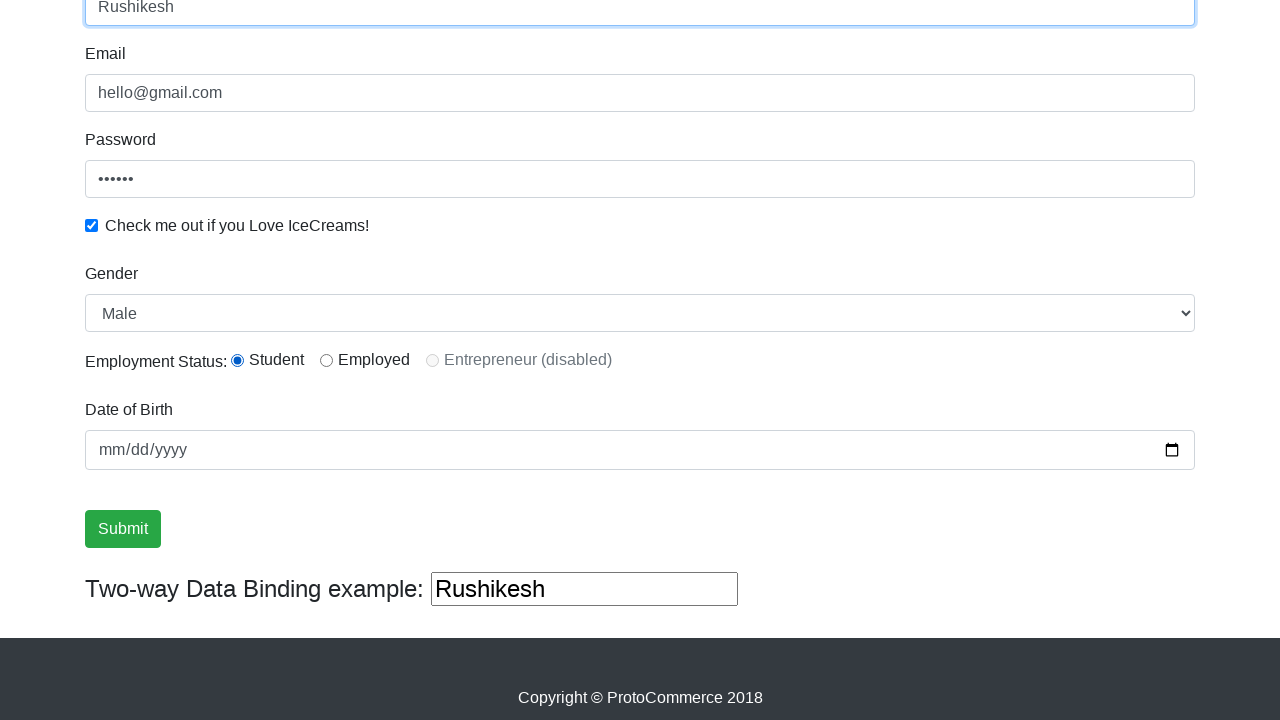

Selected 'Female' from dropdown on #exampleFormControlSelect1
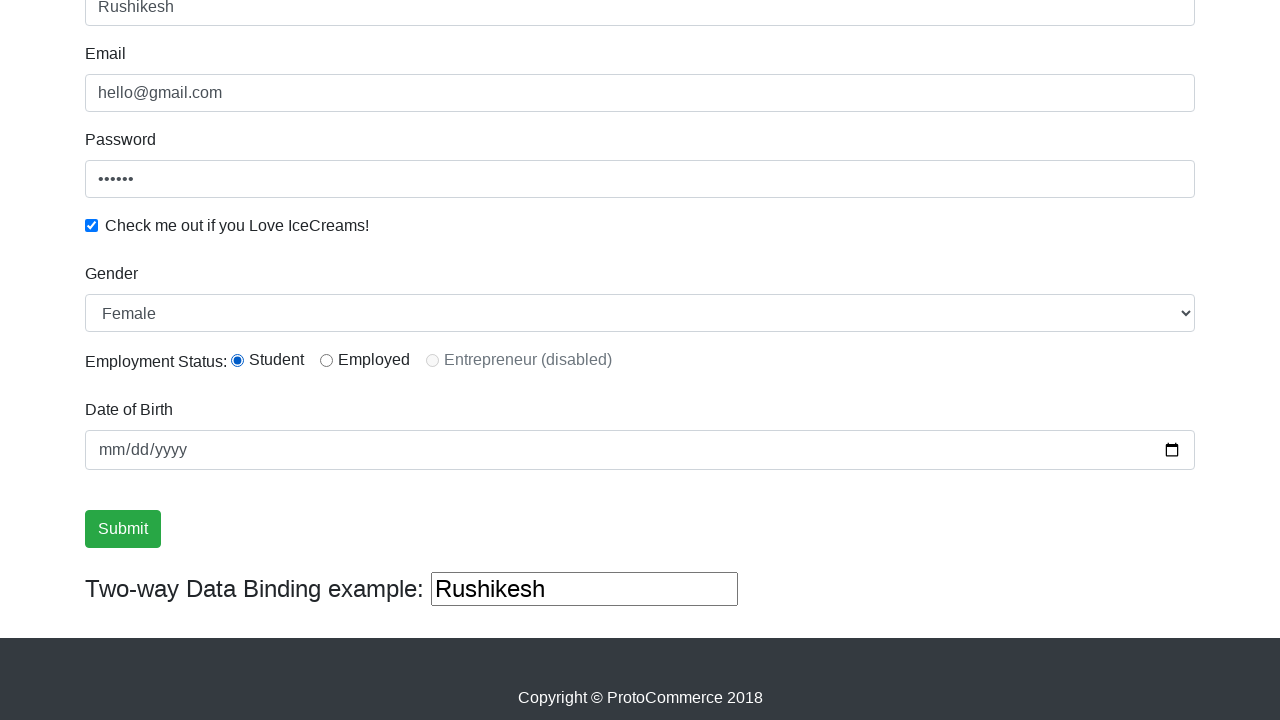

Changed dropdown selection to first option (index 0) on #exampleFormControlSelect1
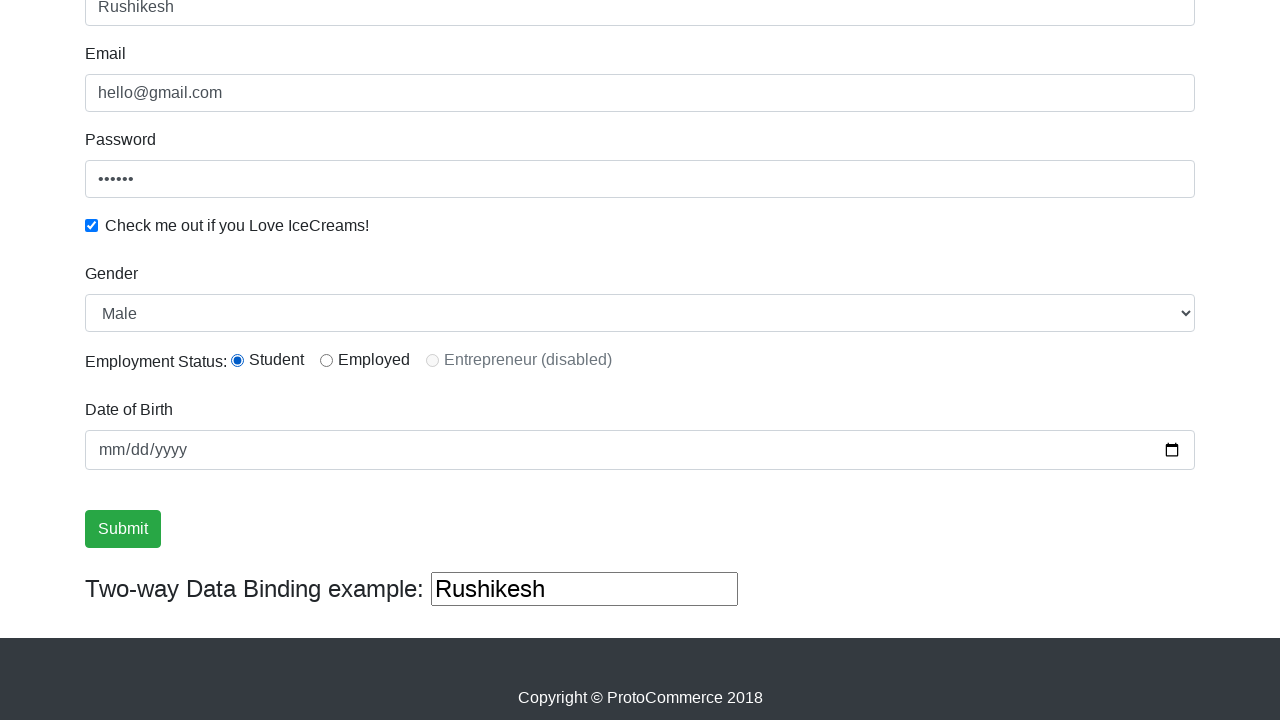

Clicked submit button to submit the form at (123, 529) on xpath=//input[@type='submit']
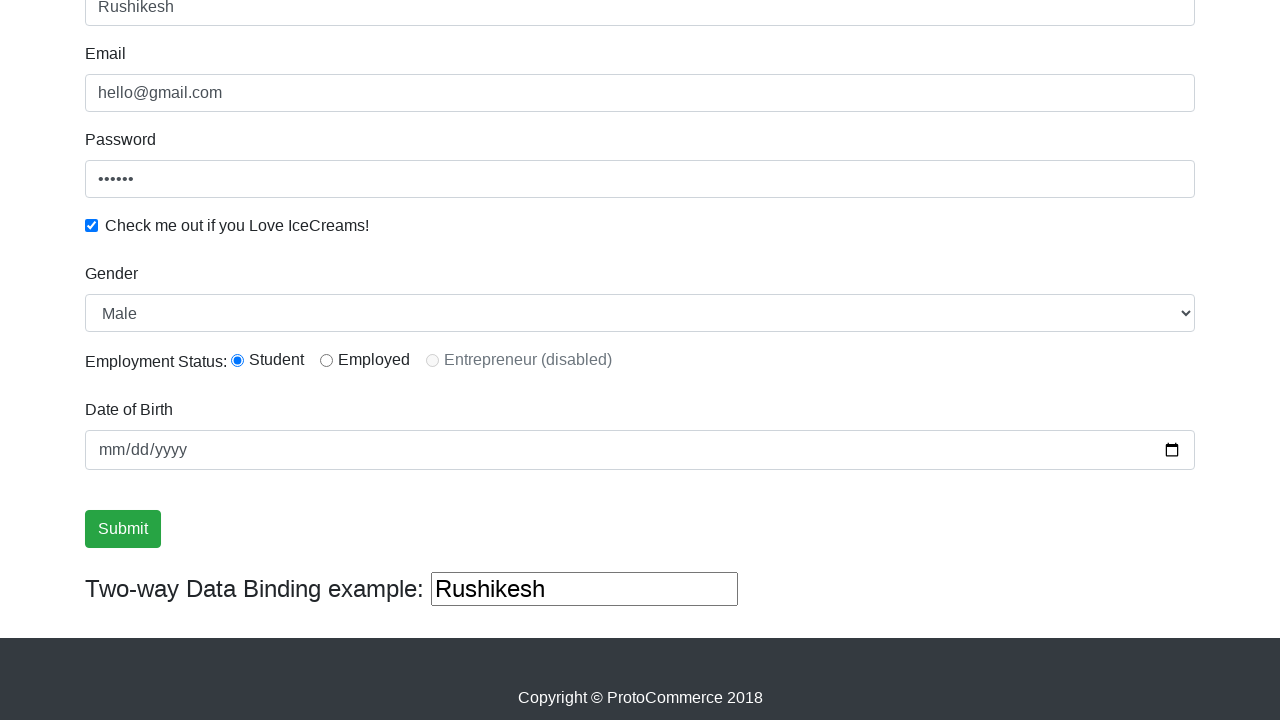

Success message alert appeared and loaded
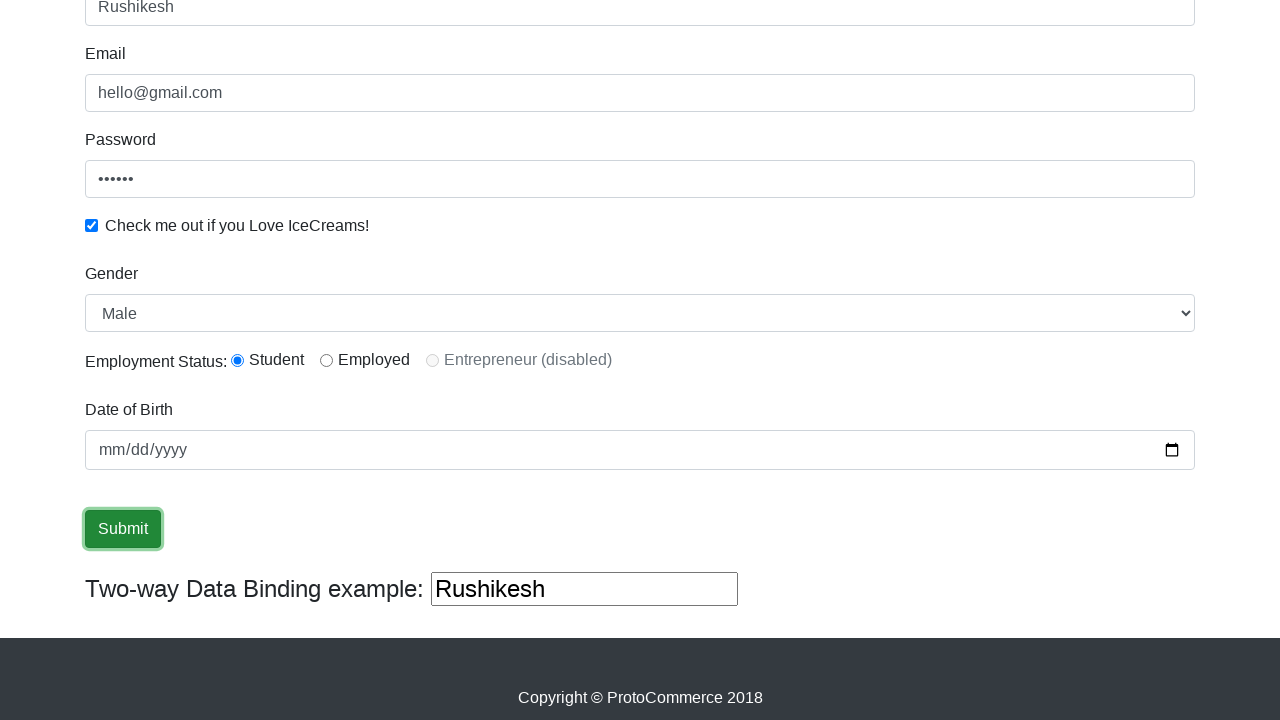

Verified success message contains 'Success' text
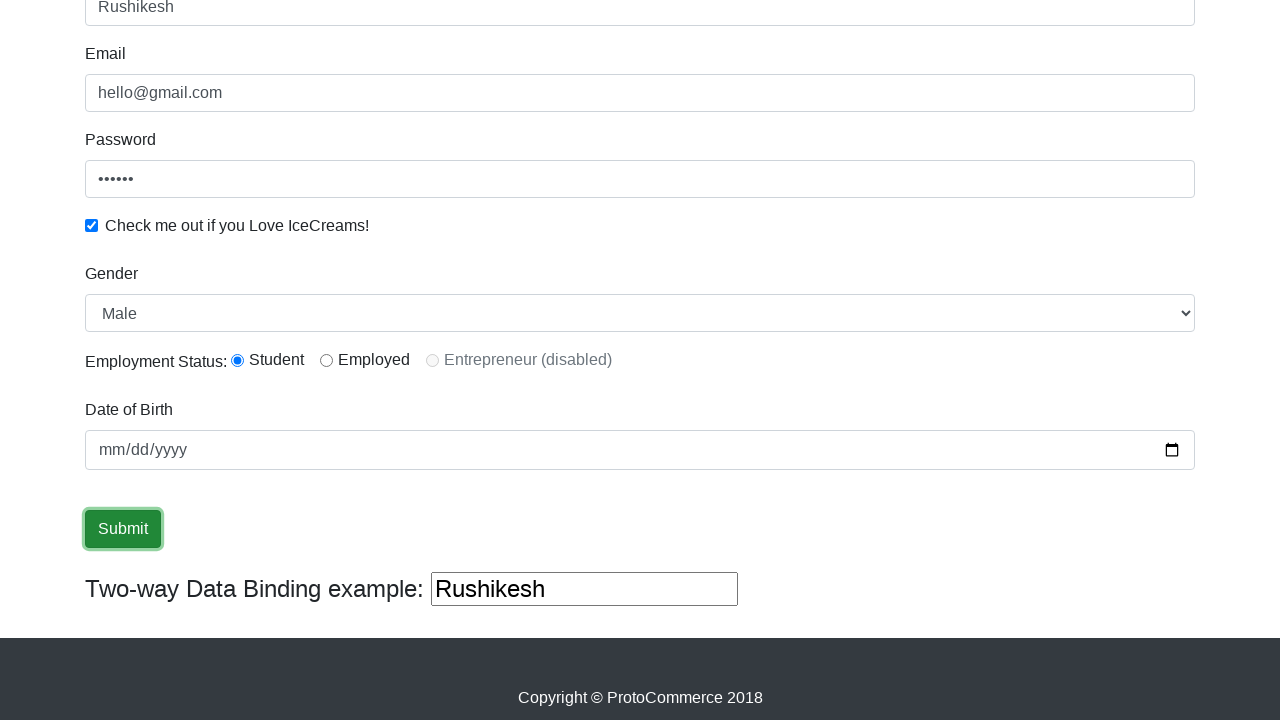

Filled third text input field with 'Hello Again!' on (//input[@type='text'])[3]
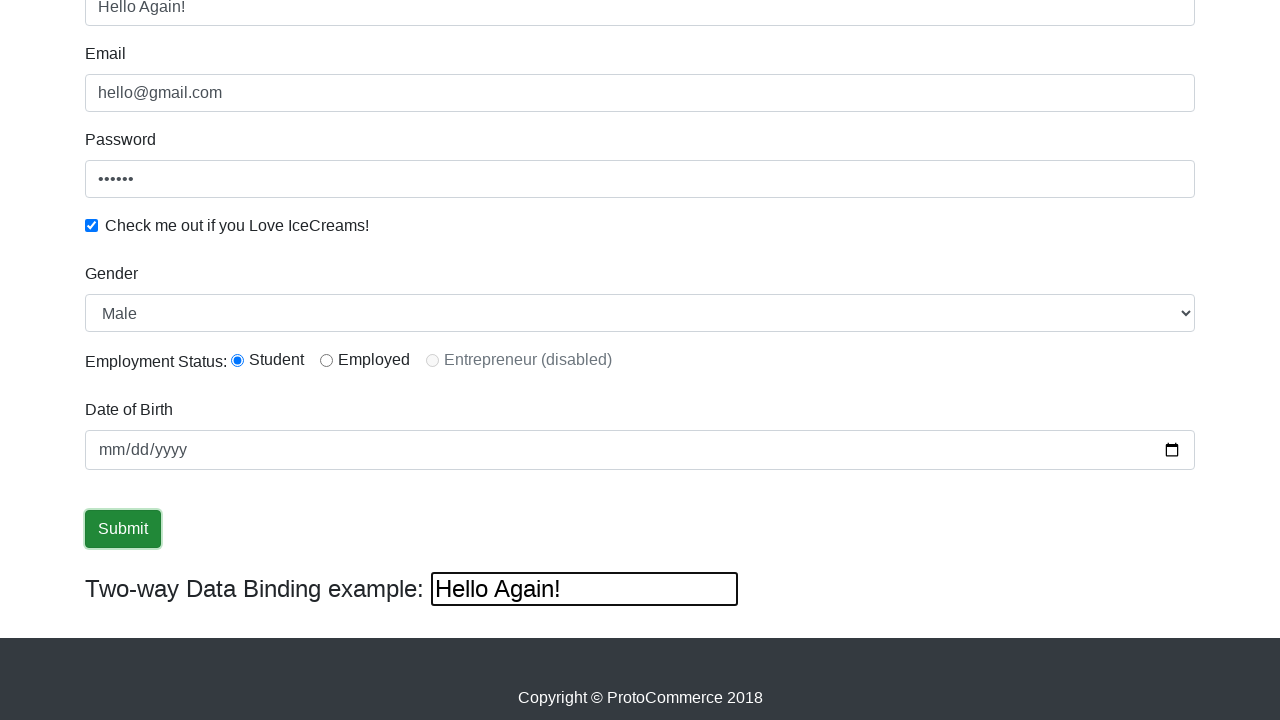

Cleared the third text input field on (//input[@type='text'])[3]
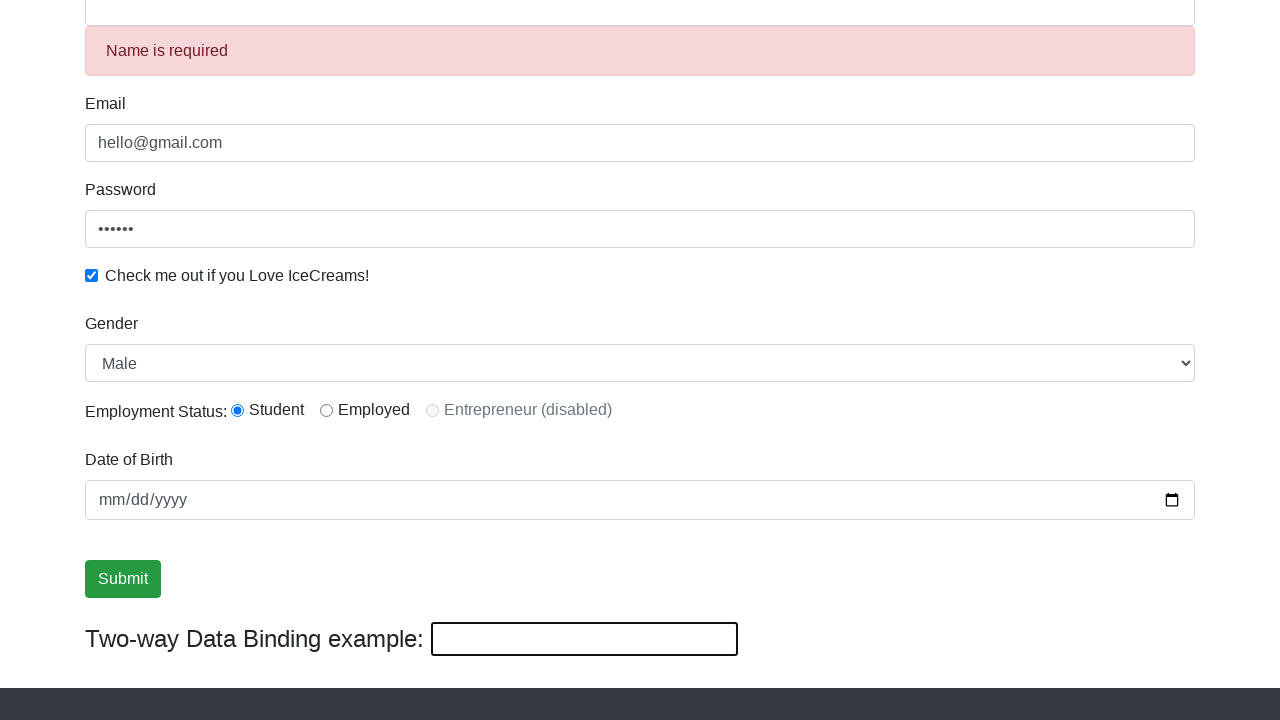

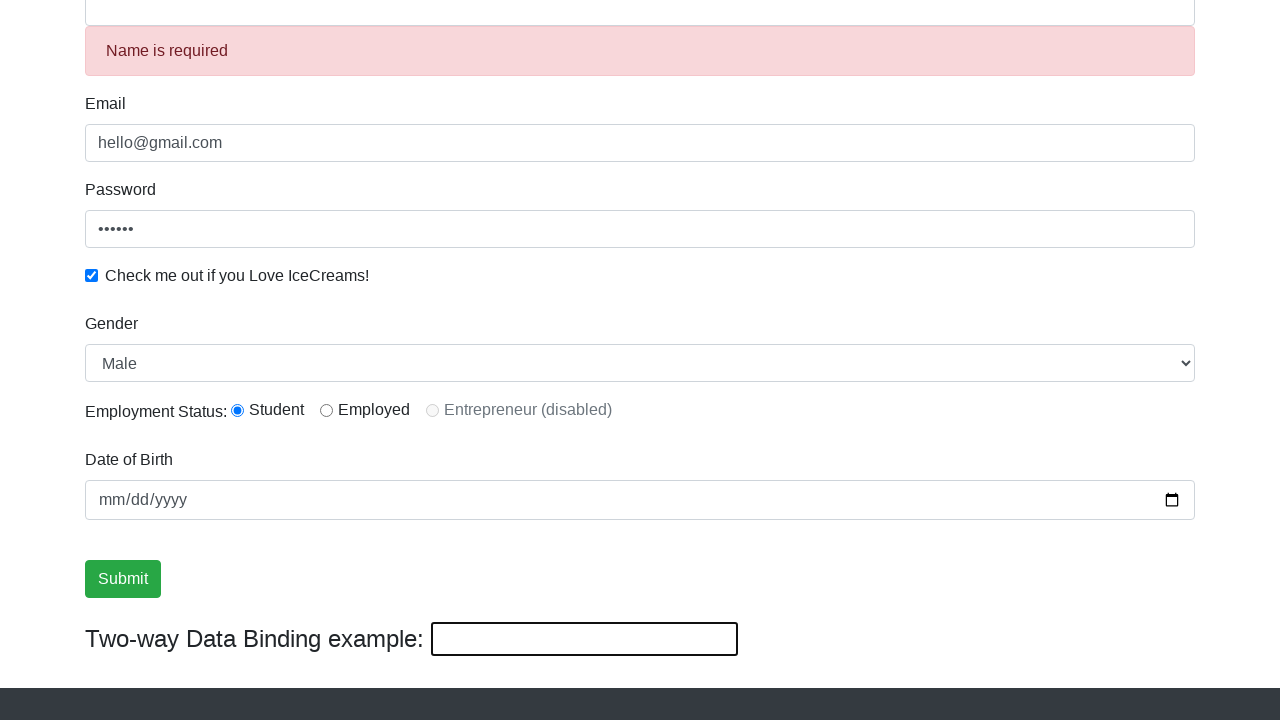